Tests the triangle calculator by entering angle A=85, angle C=15, and angle B=80, then calculating the result

Starting URL: https://www.calculator.net/

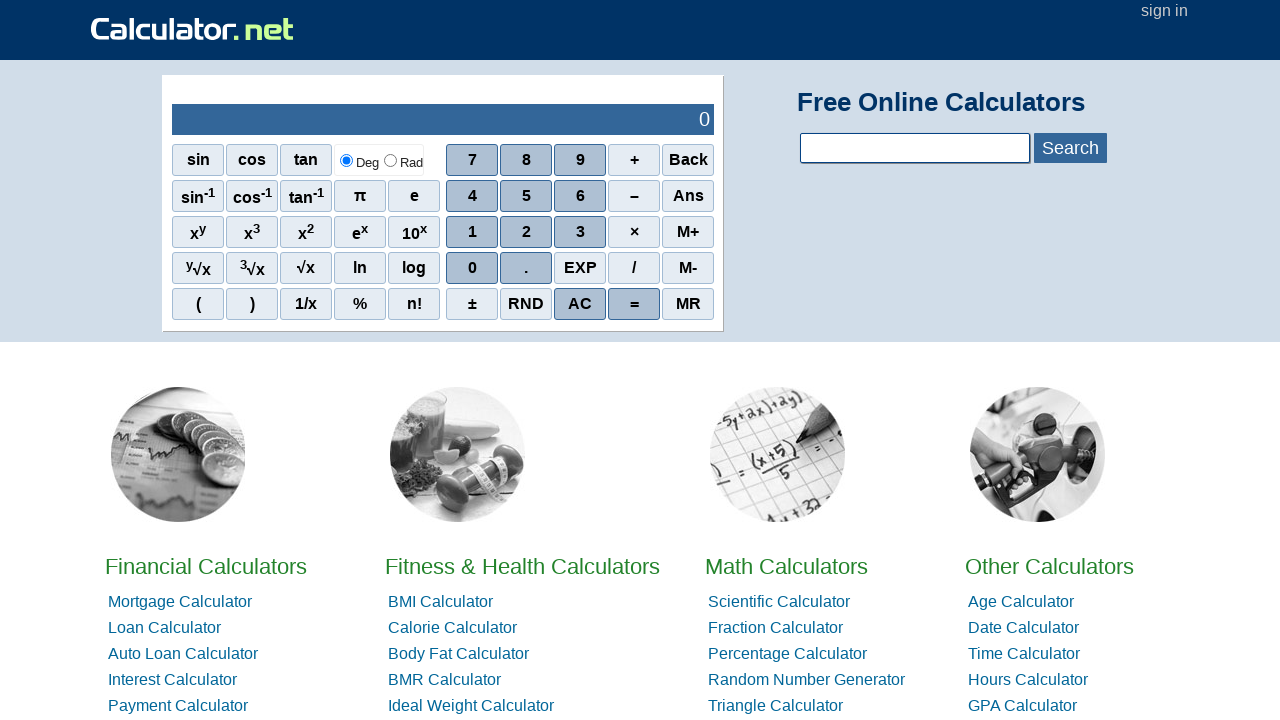

Clicked on Triangle Calculator link at (776, 706) on a:text('Triangle Calculator')
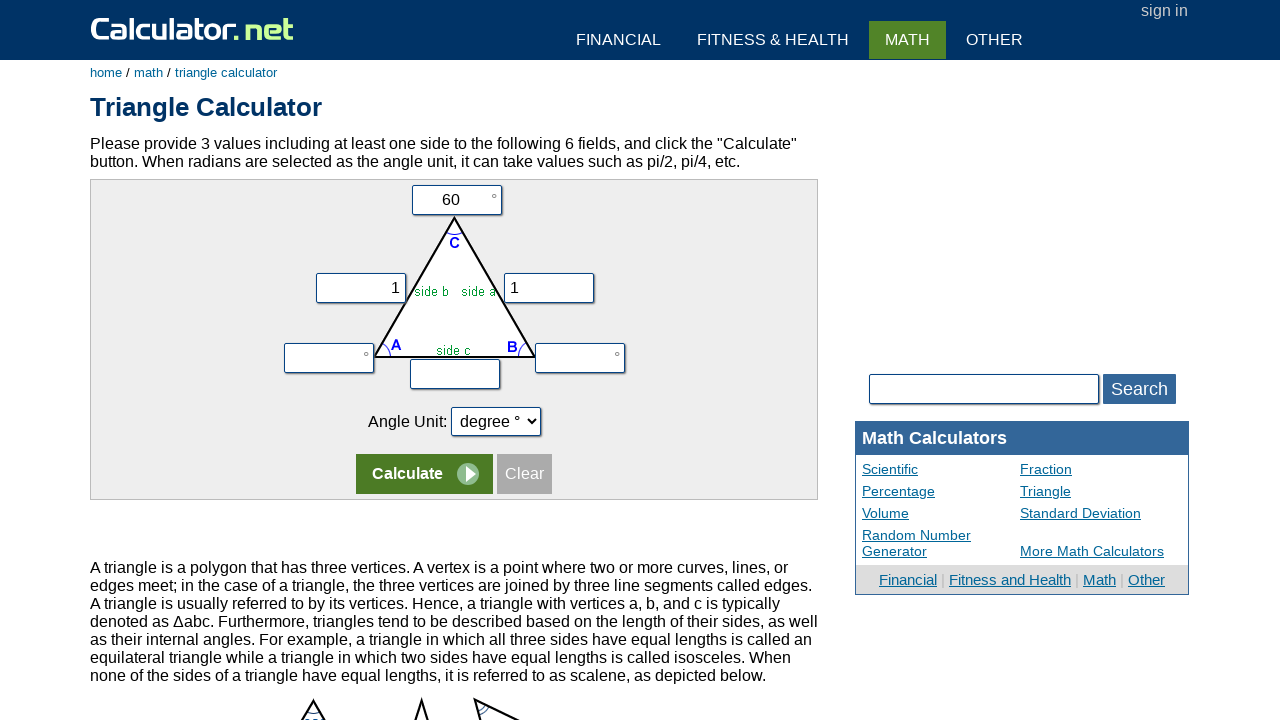

Double-clicked angle A input field to select all at (329, 358) on input[name='va']
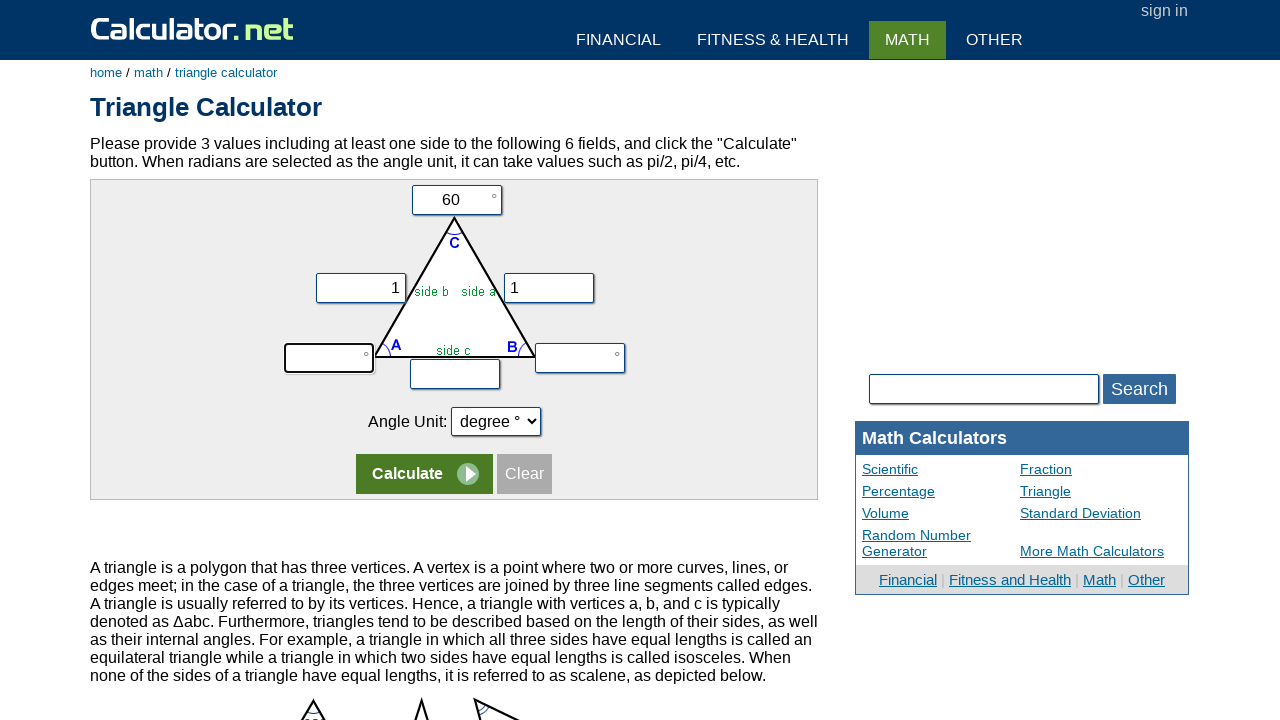

Filled angle A field with value 85 on input[name='va']
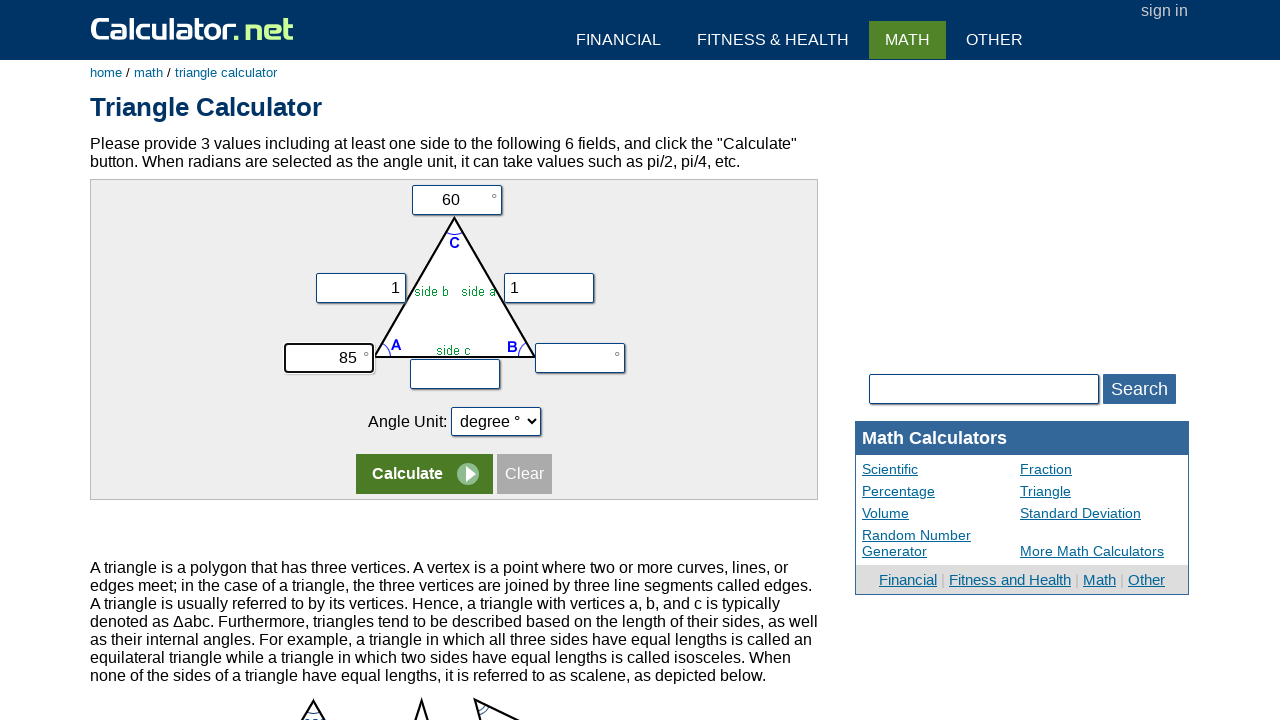

Clicked on angle C input field at (456, 200) on input[name='vc']
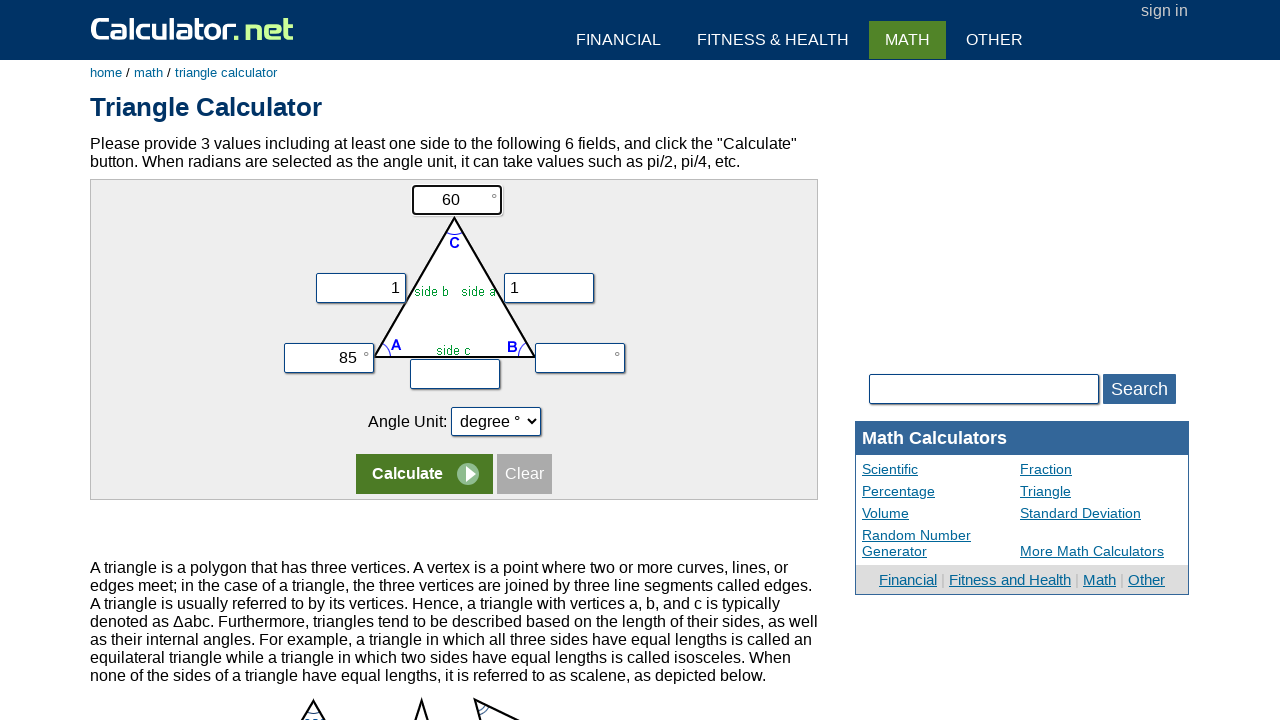

Filled angle C field with value 15 on input[name='vc']
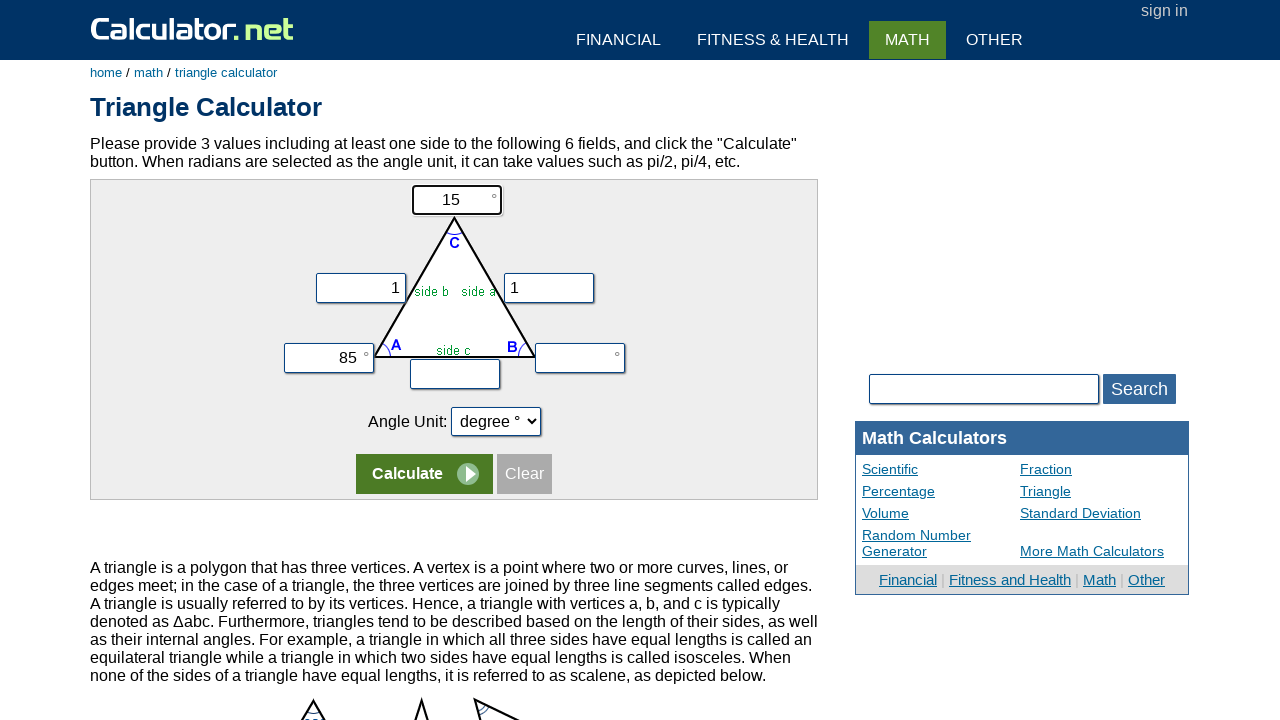

Clicked on angle B input field at (580, 358) on input[name='vb']
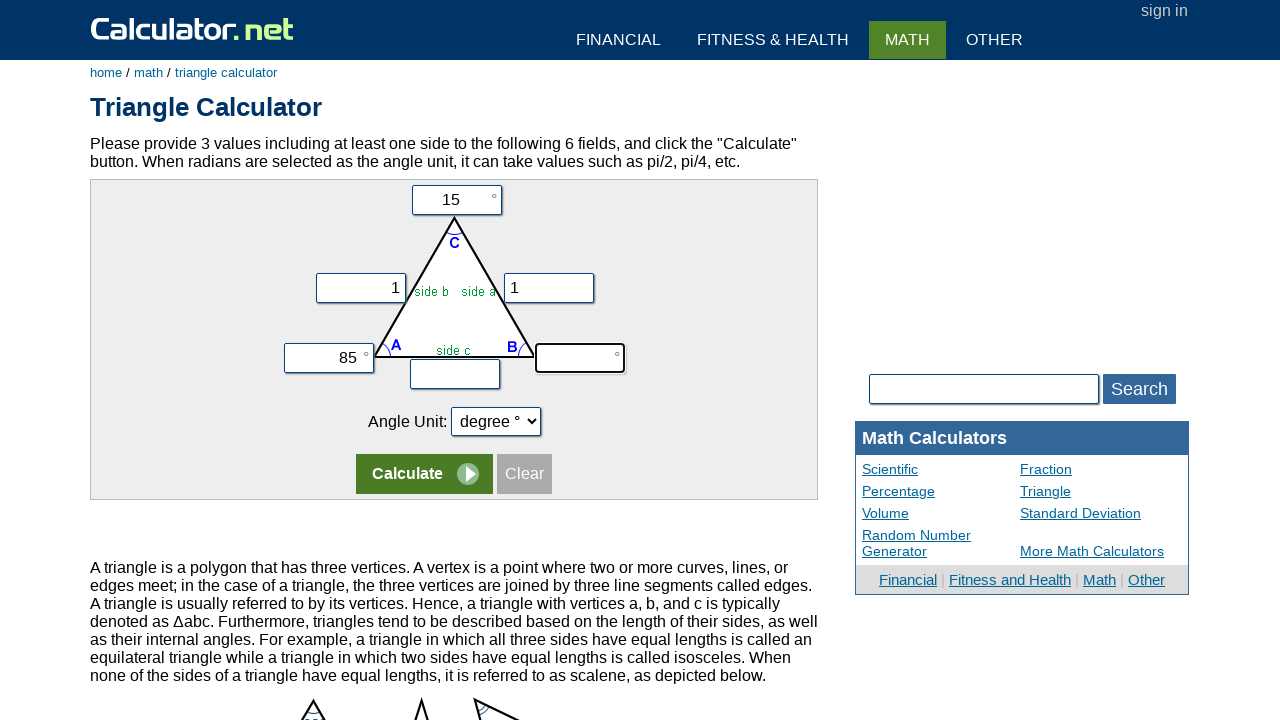

Filled angle B field with value 80 on input[name='vb']
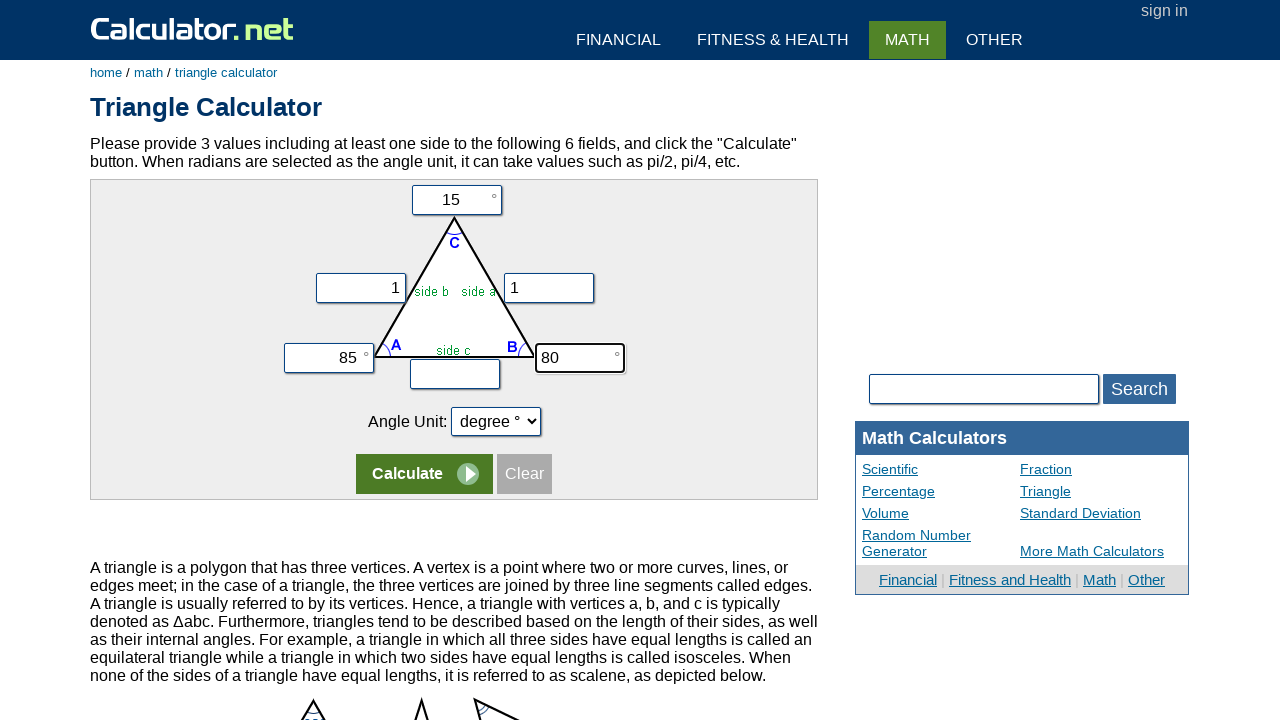

Clicked calculate button to compute triangle results at (424, 474) on css=tr:nth-child(5) input
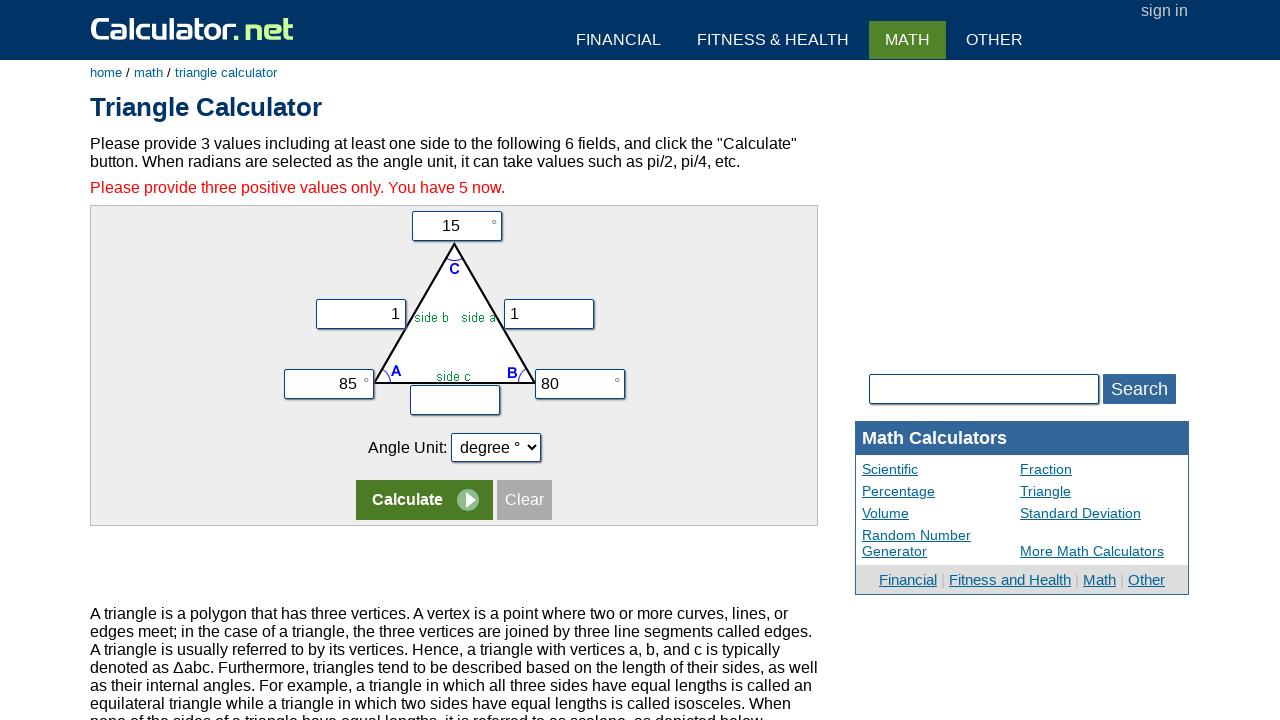

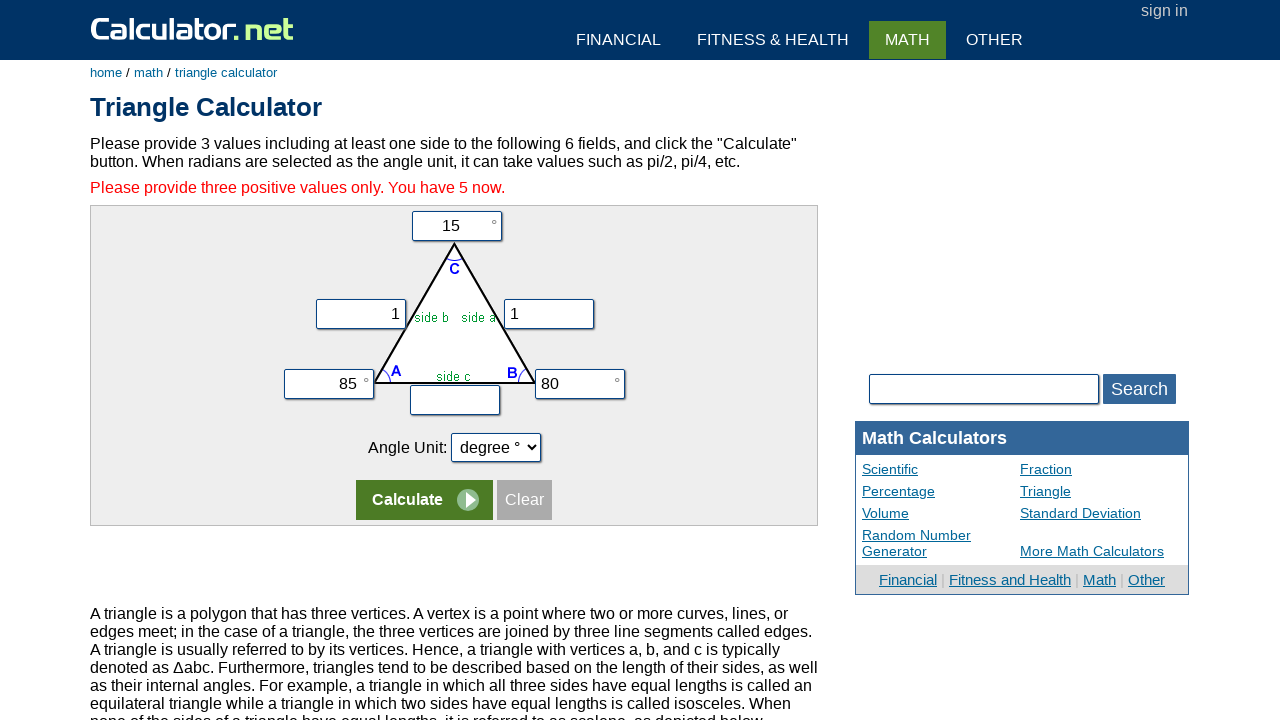